Tests checkbox functionality by verifying a checkbox's initial state, clicking it to select it, and then verifying the checkbox becomes selected.

Starting URL: https://rahulshettyacademy.com/dropdownsPractise/

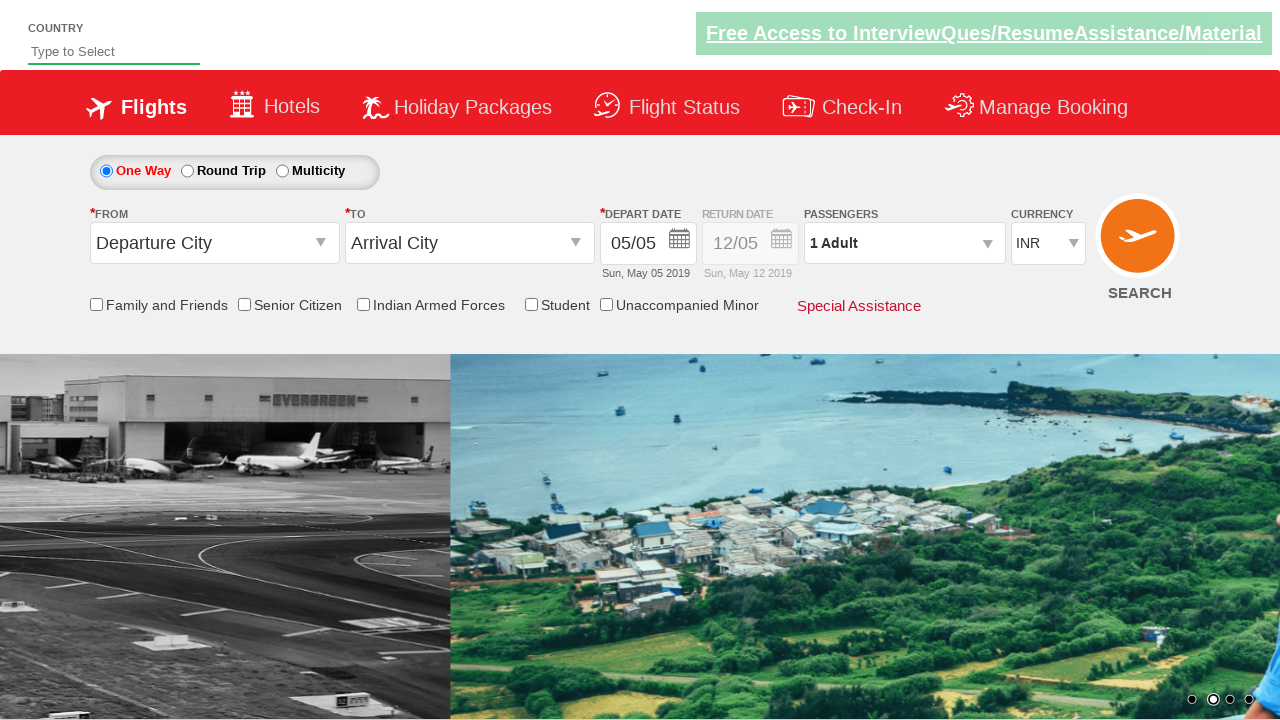

Retrieved initial state of 'Friends and Family' checkbox
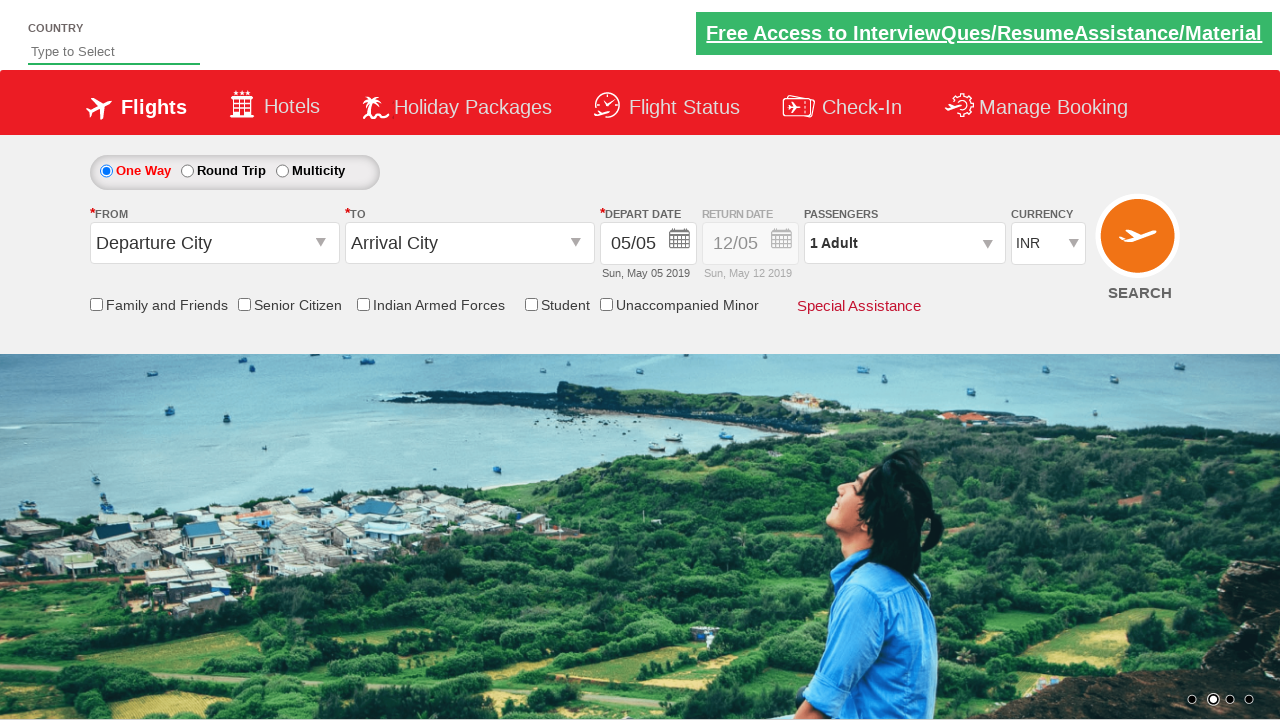

Clicked 'Friends and Family' checkbox to select it at (96, 304) on #ctl00_mainContent_chk_friendsandfamily
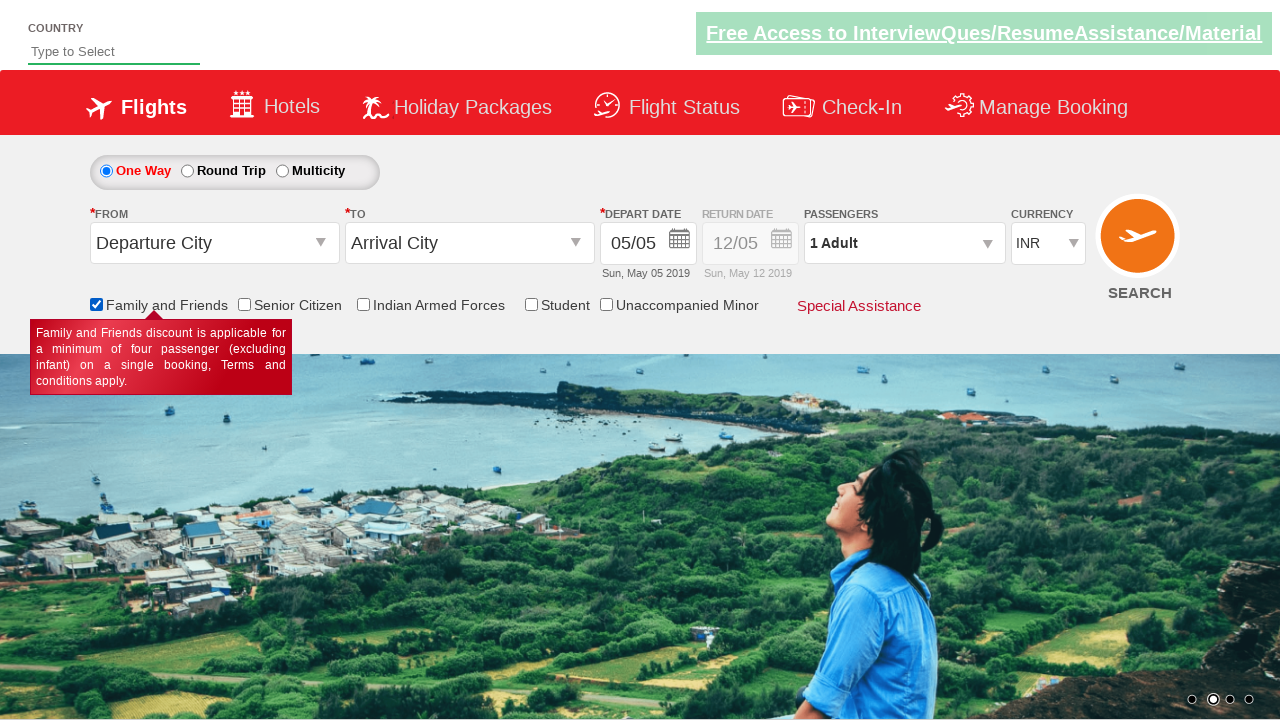

Verified checkbox state after clicking
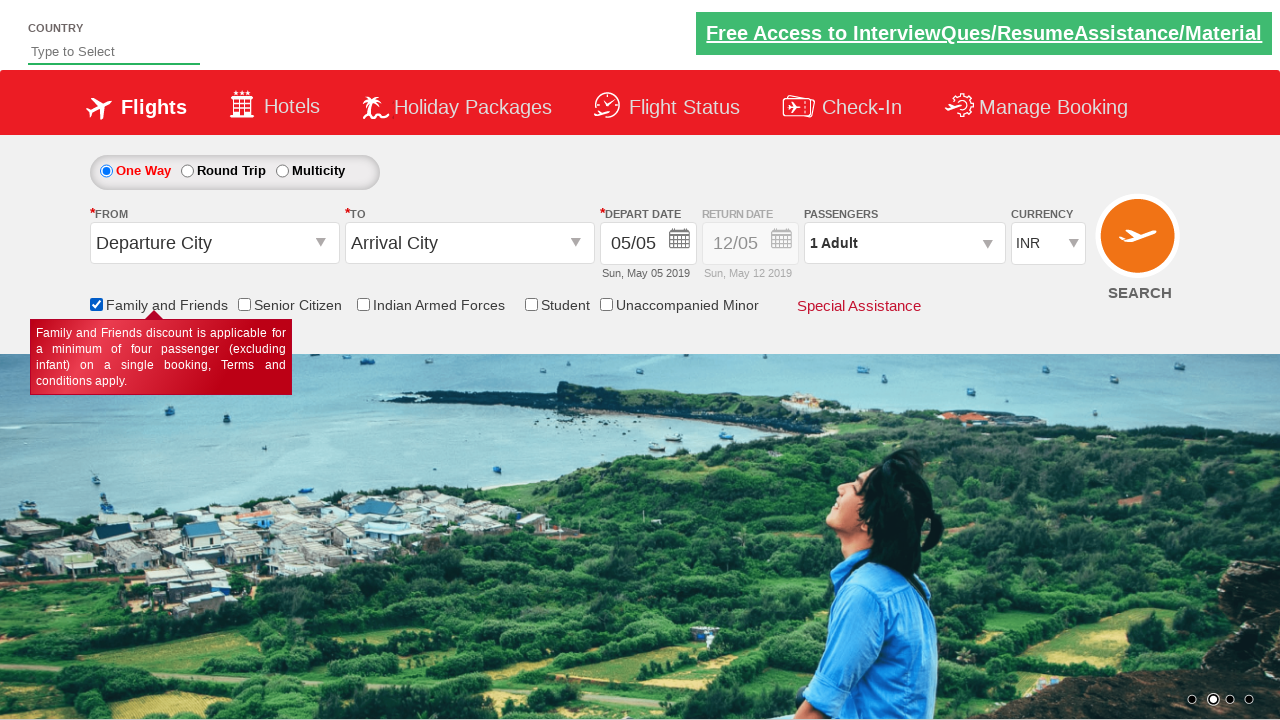

Assertion passed: checkbox is now checked
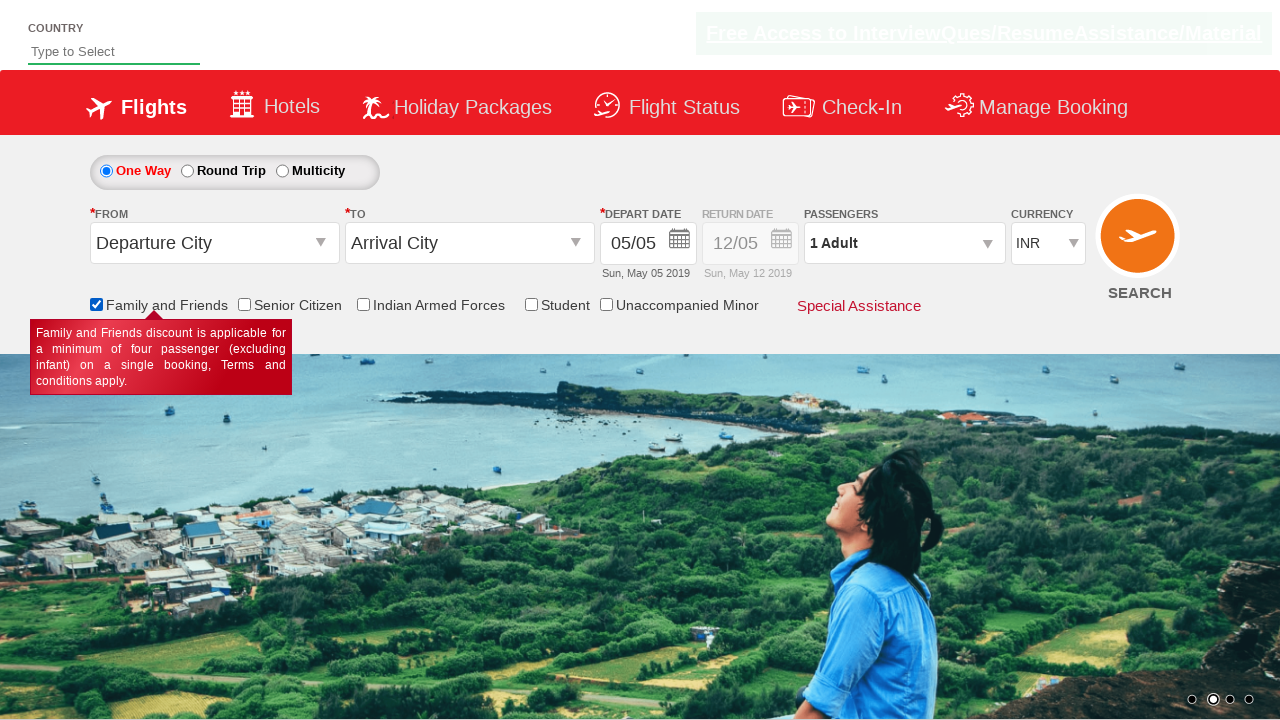

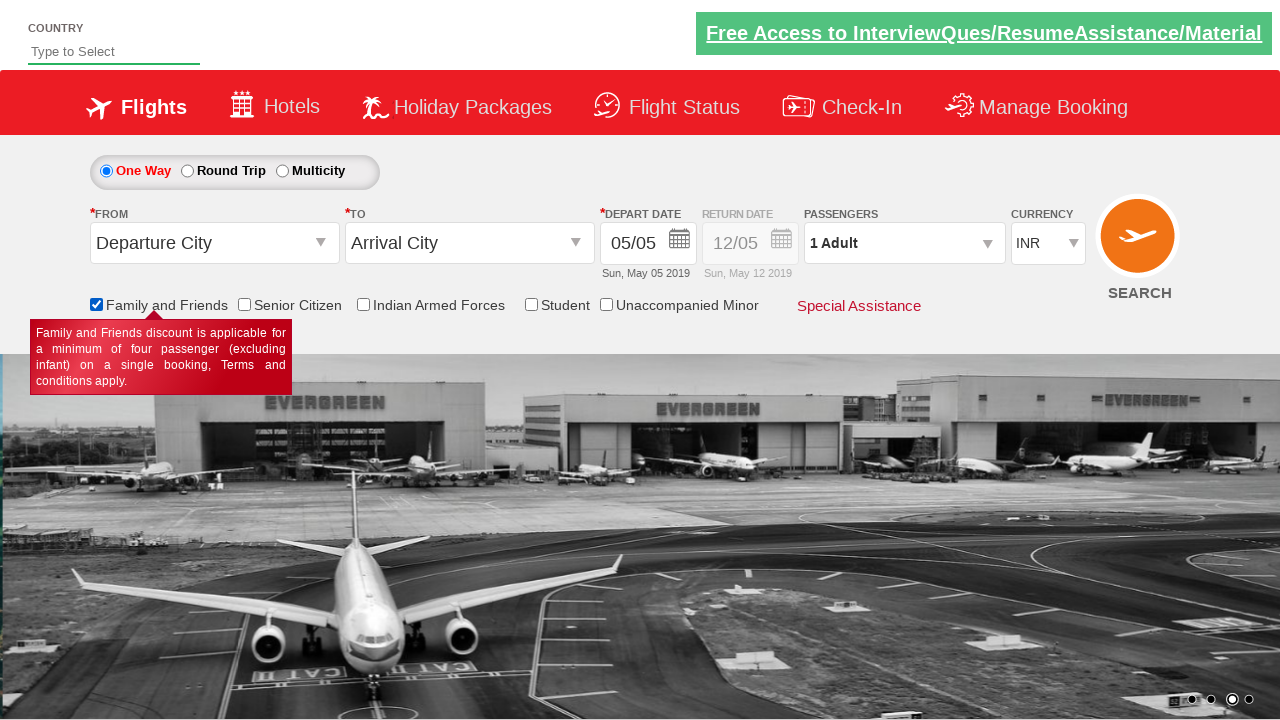